Tests the Brazilian Census 2022 panorama page by clicking on a dropdown selector and waiting for options to appear

Starting URL: https://censo2022.ibge.gov.br/panorama/

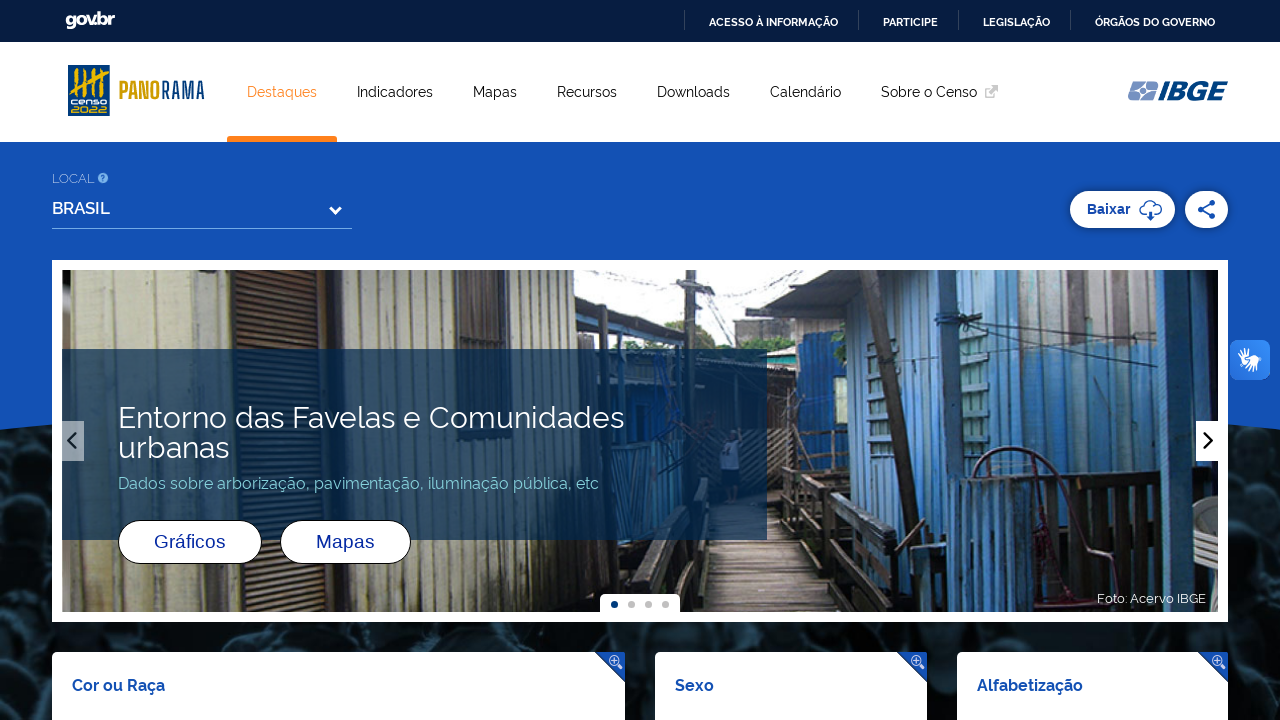

Waited for dropdown selector to become visible
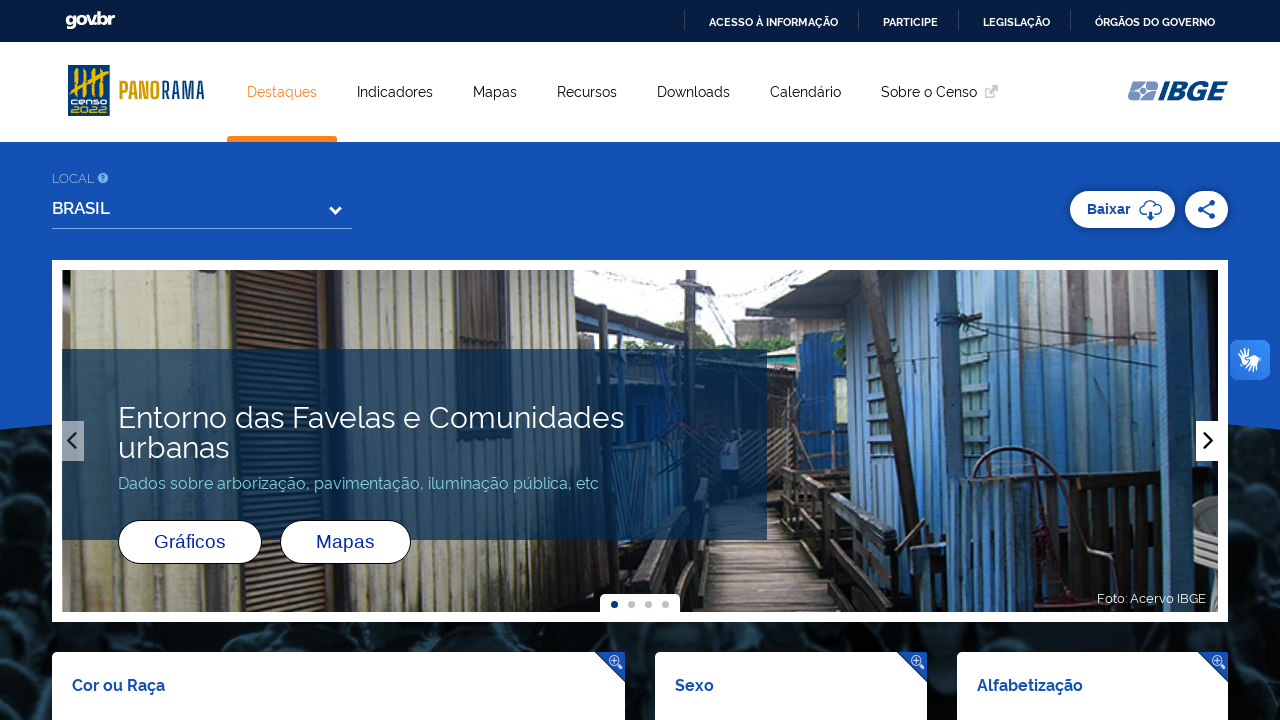

Clicked the dropdown selector to open options at (202, 211) on .select2-selection.select2-selection--single
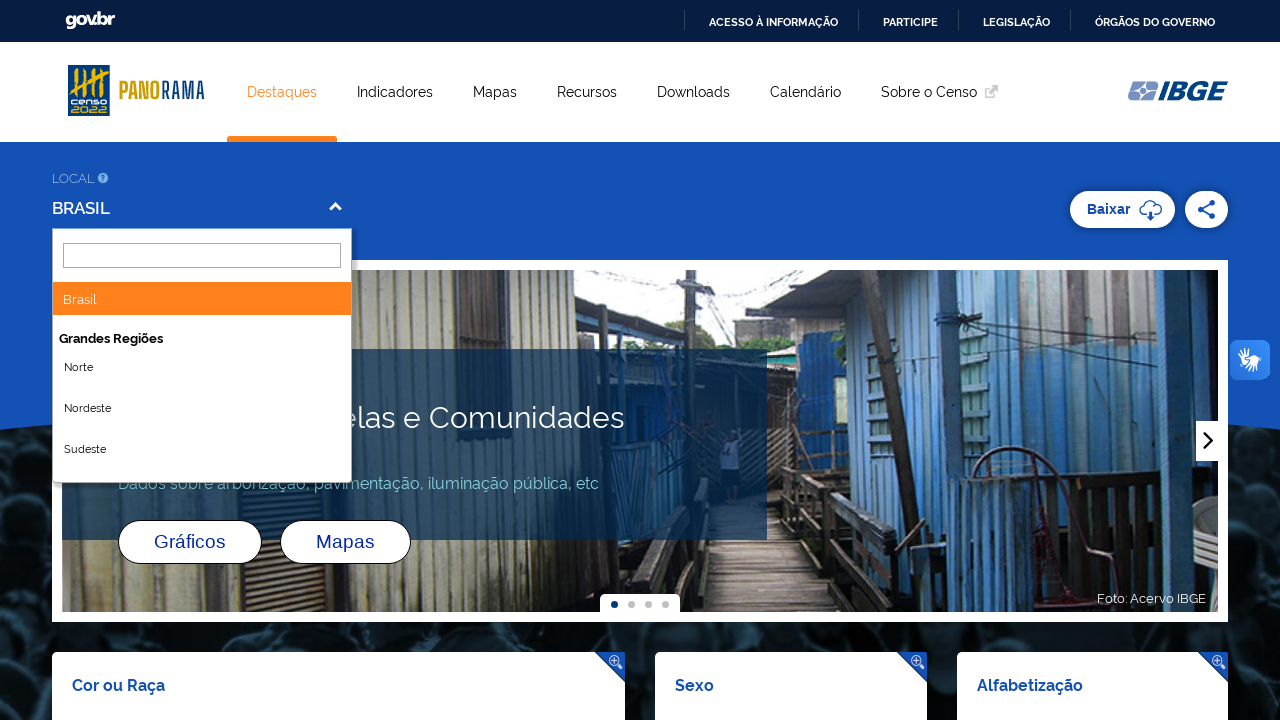

Dropdown options appeared and became visible
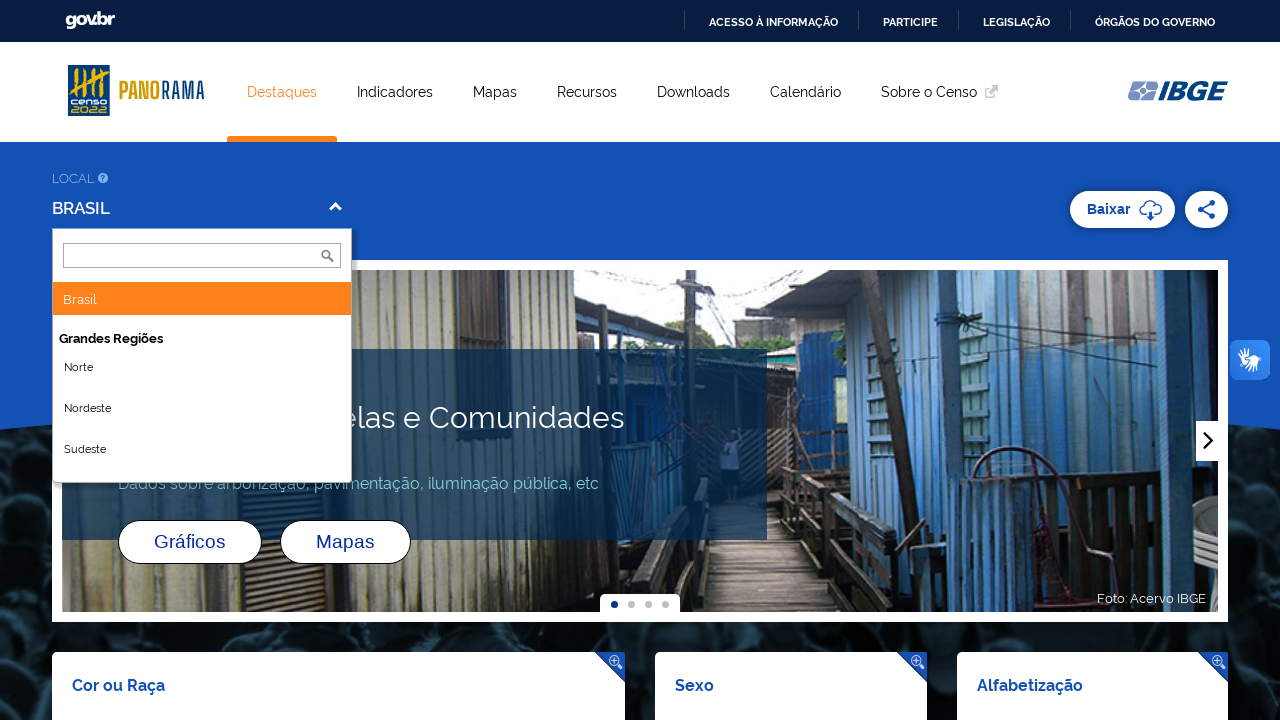

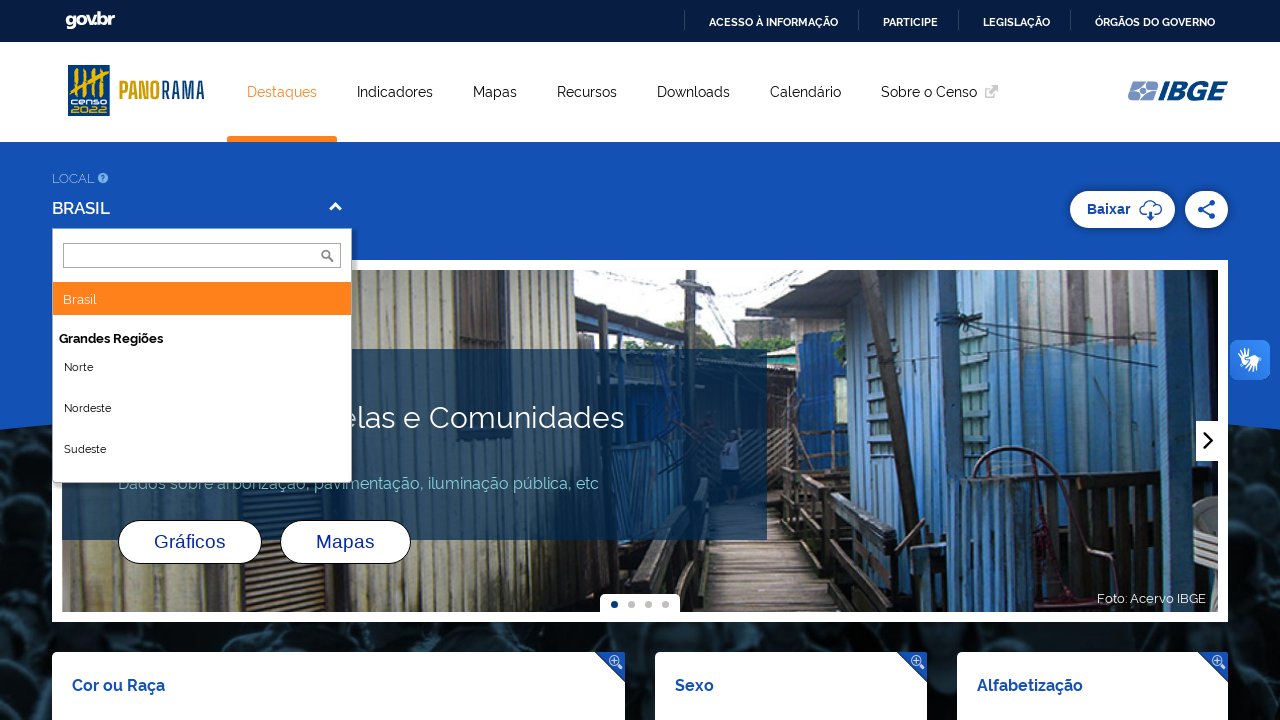